Navigates to a login page and clicks a link containing the text "Elemental" to test partial link text selection functionality

Starting URL: http://the-internet.herokuapp.com/login

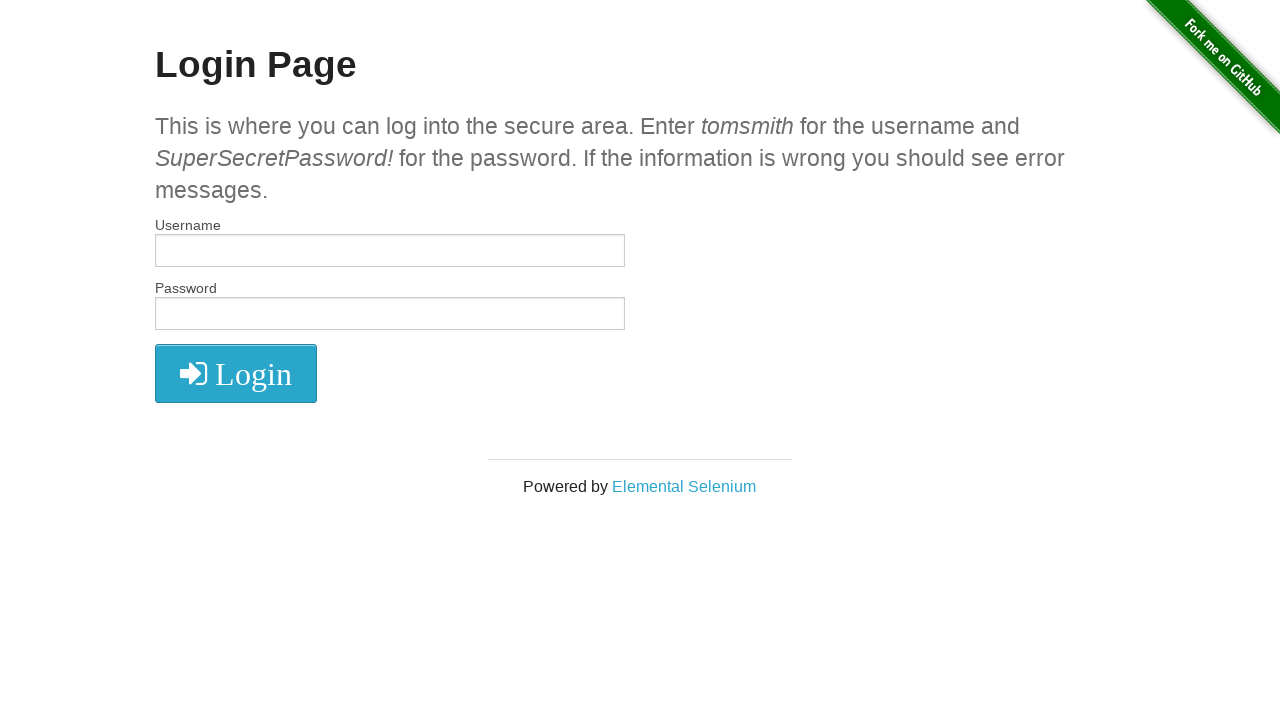

Navigated to login page at http://the-internet.herokuapp.com/login
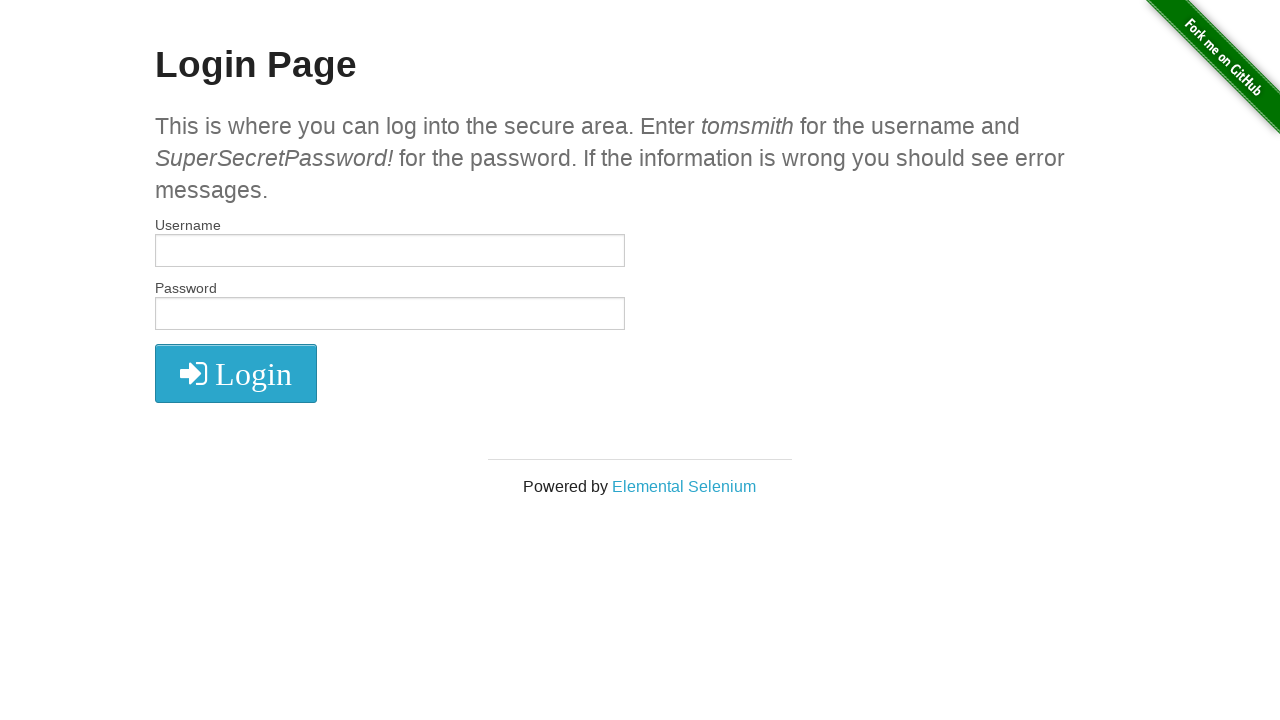

Clicked link containing partial text 'Elemental' at (684, 486) on a:has-text('Elemental')
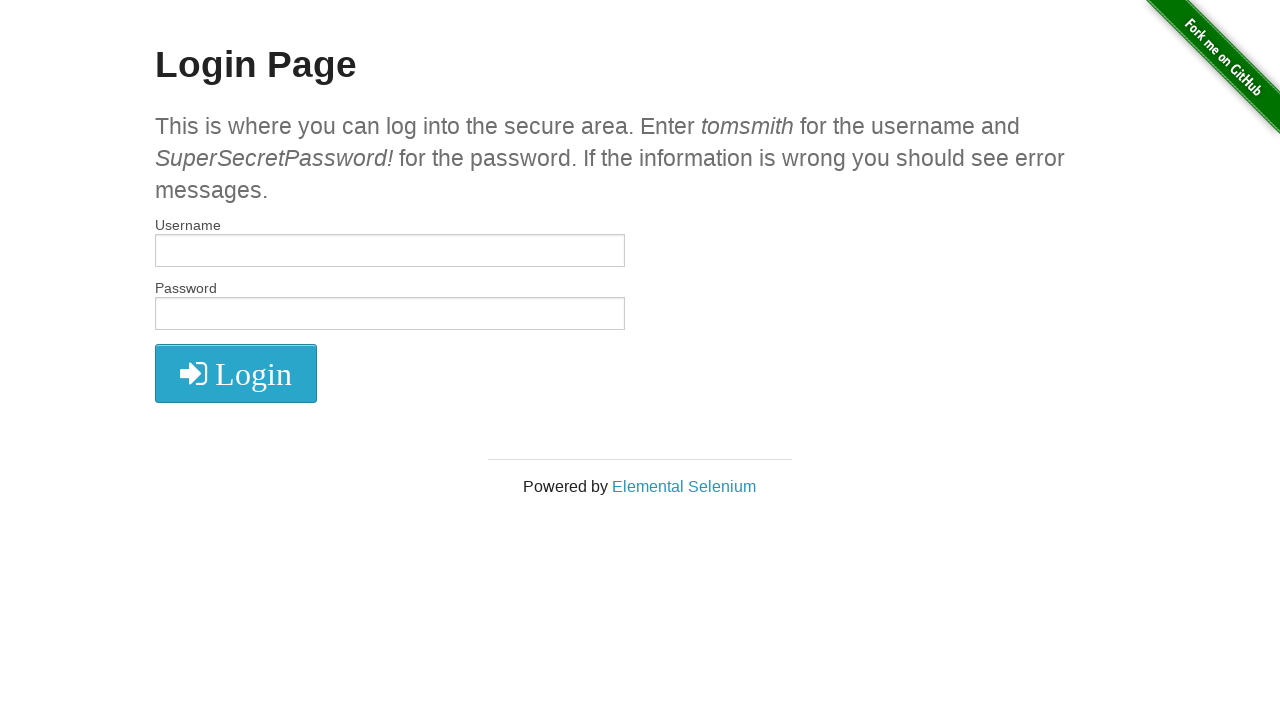

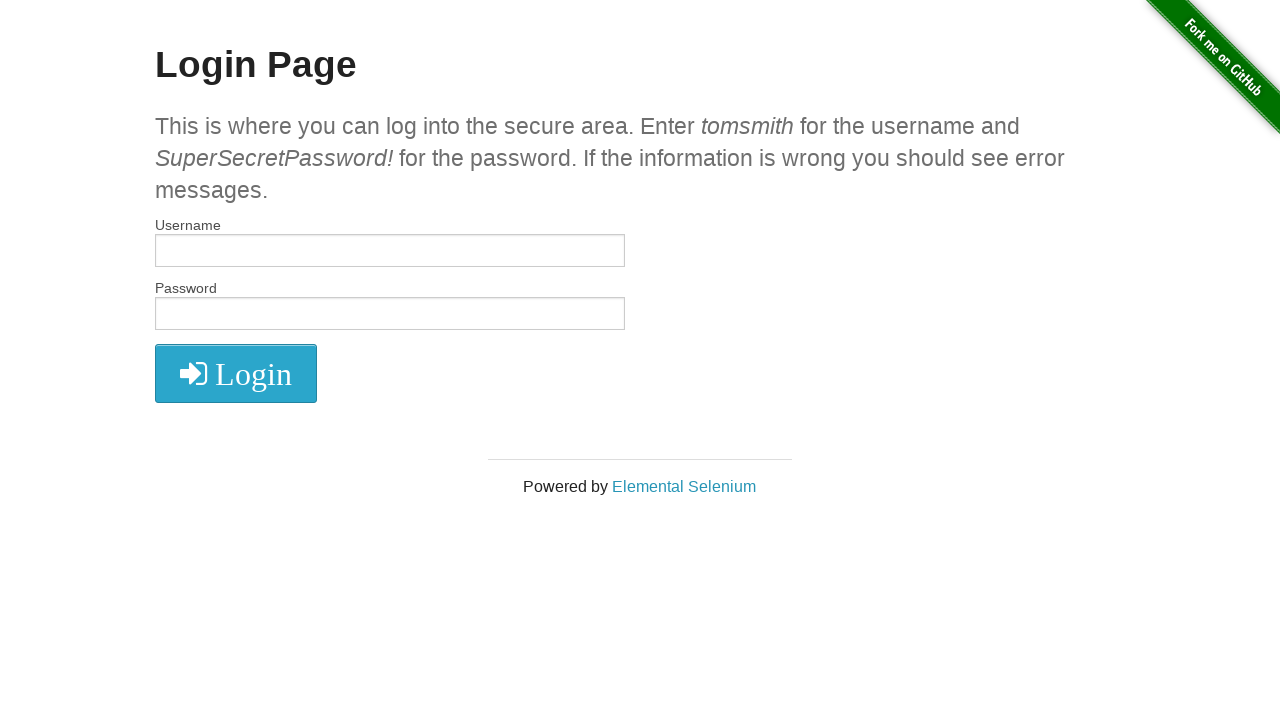